Verifies the homepage loads with the correct heading and then navigates to the A/B Testing page to verify it loads correctly.

Starting URL: https://the-internet.herokuapp.com/

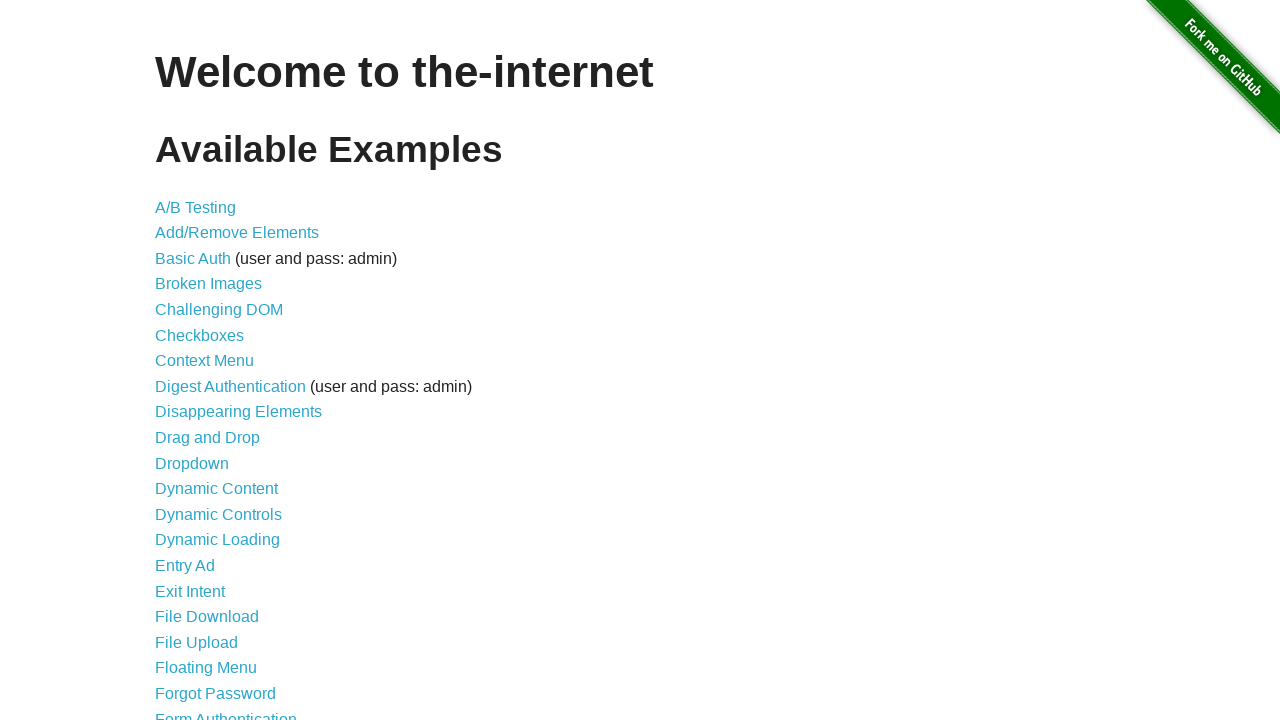

Waited for homepage h1 heading to load
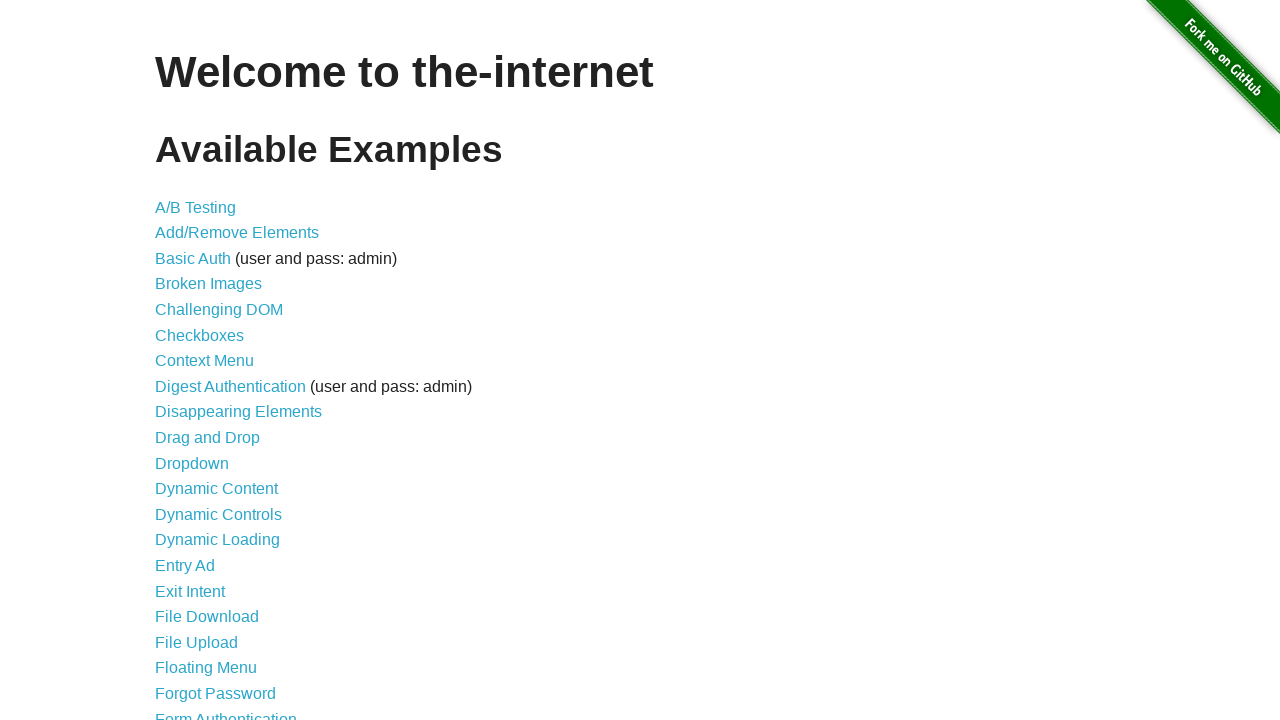

Clicked on A/B Testing link at (196, 207) on text=A/B Testing
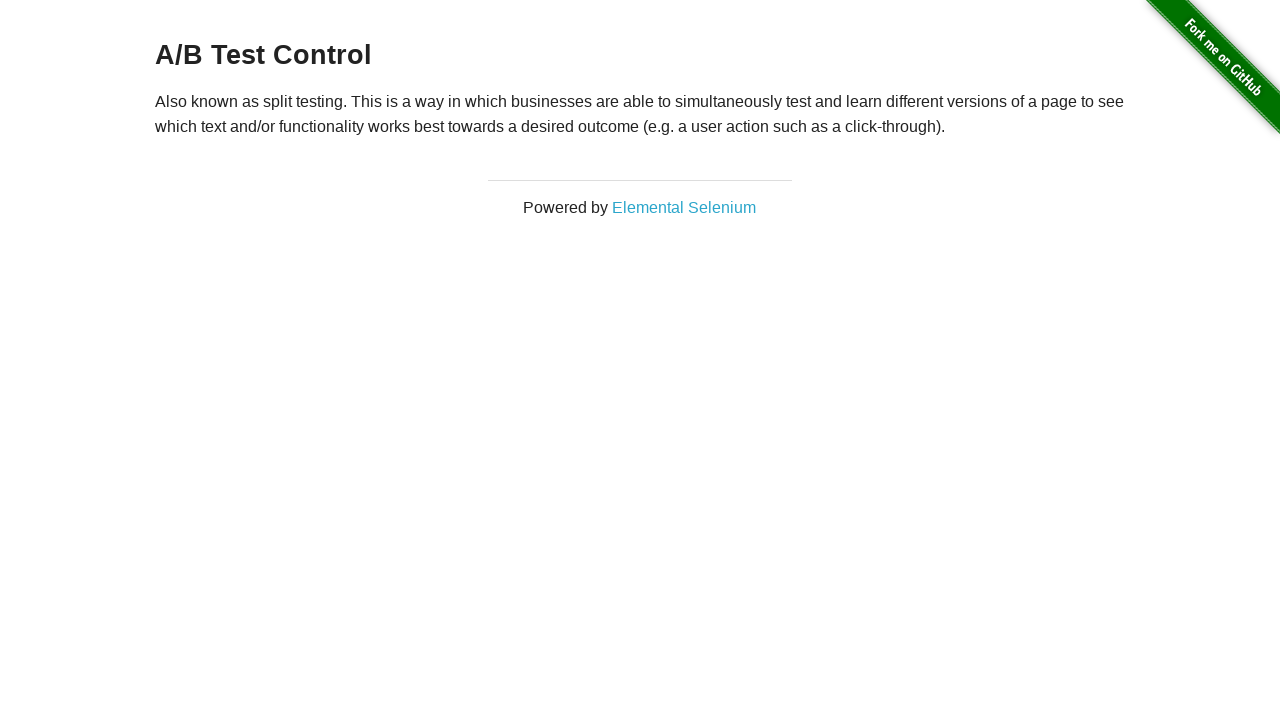

Waited for A/B Testing page h3 heading to load
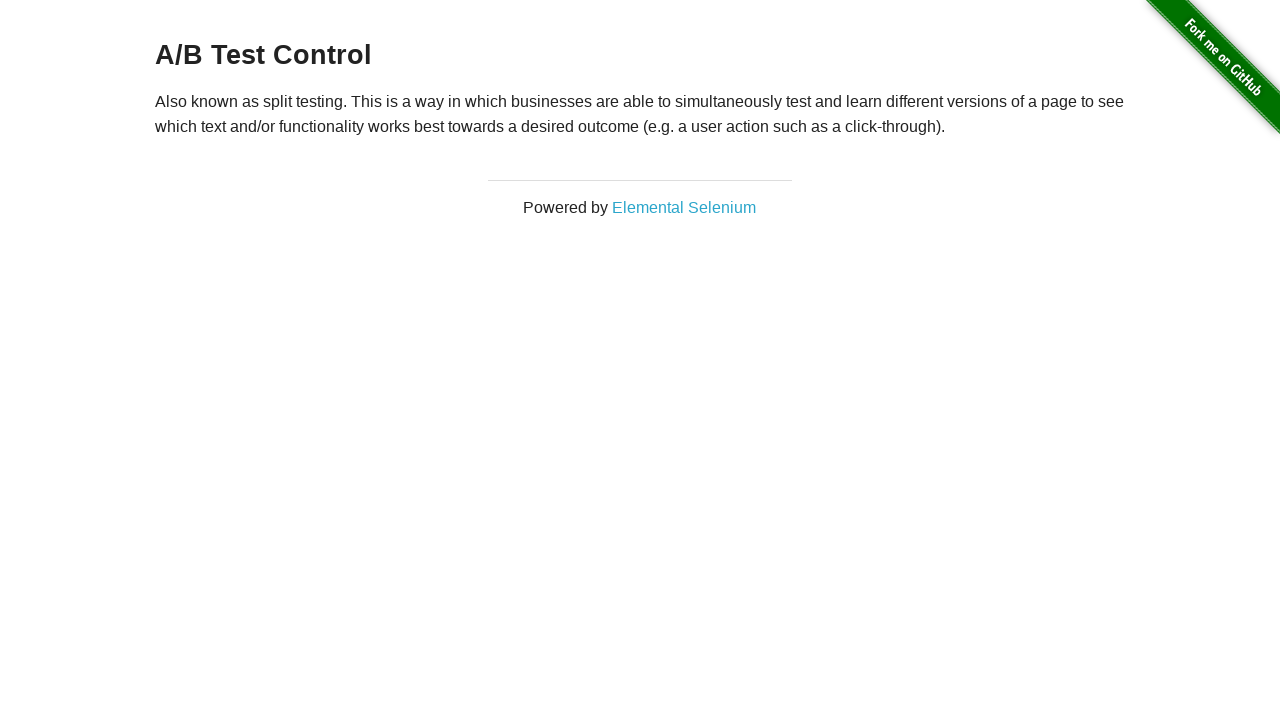

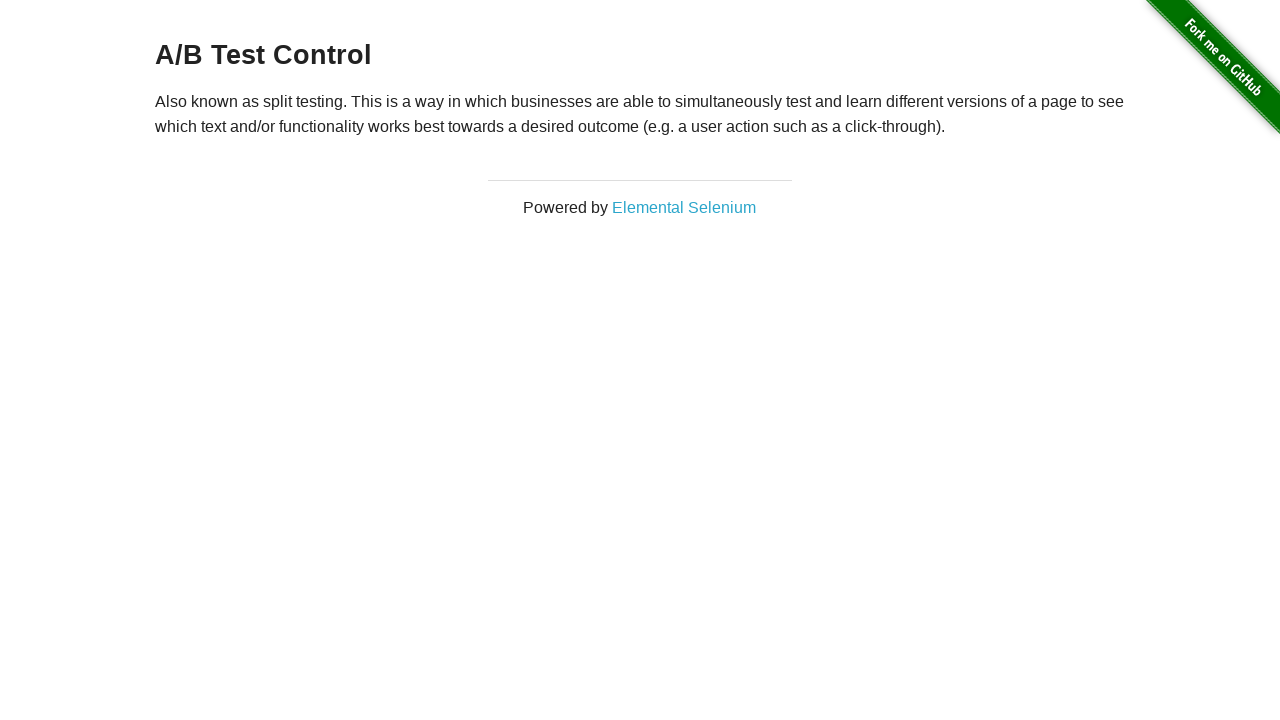